Tests clicking on a link using partial link text matching by finding and clicking an element containing "Unauth" in its link text on the DemoQA links page.

Starting URL: https://demoqa.com/links

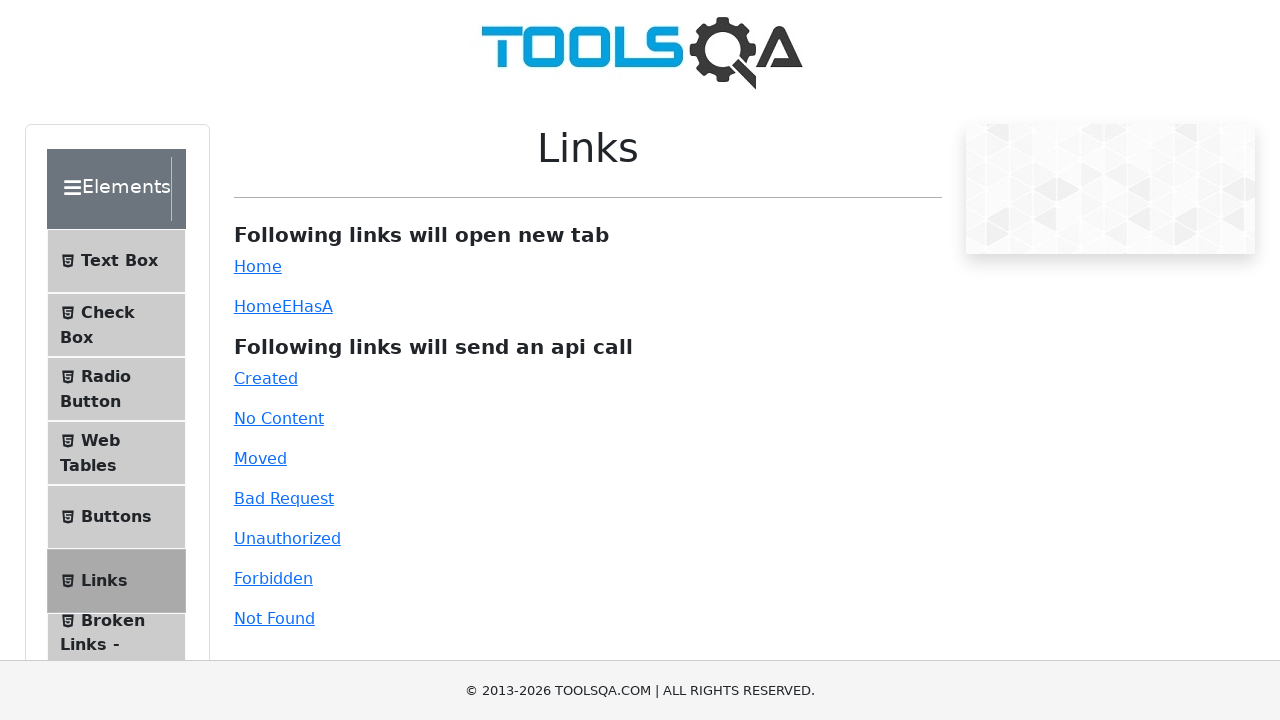

Clicked on link containing 'Unauth' text at (287, 538) on a:has-text('Unauth')
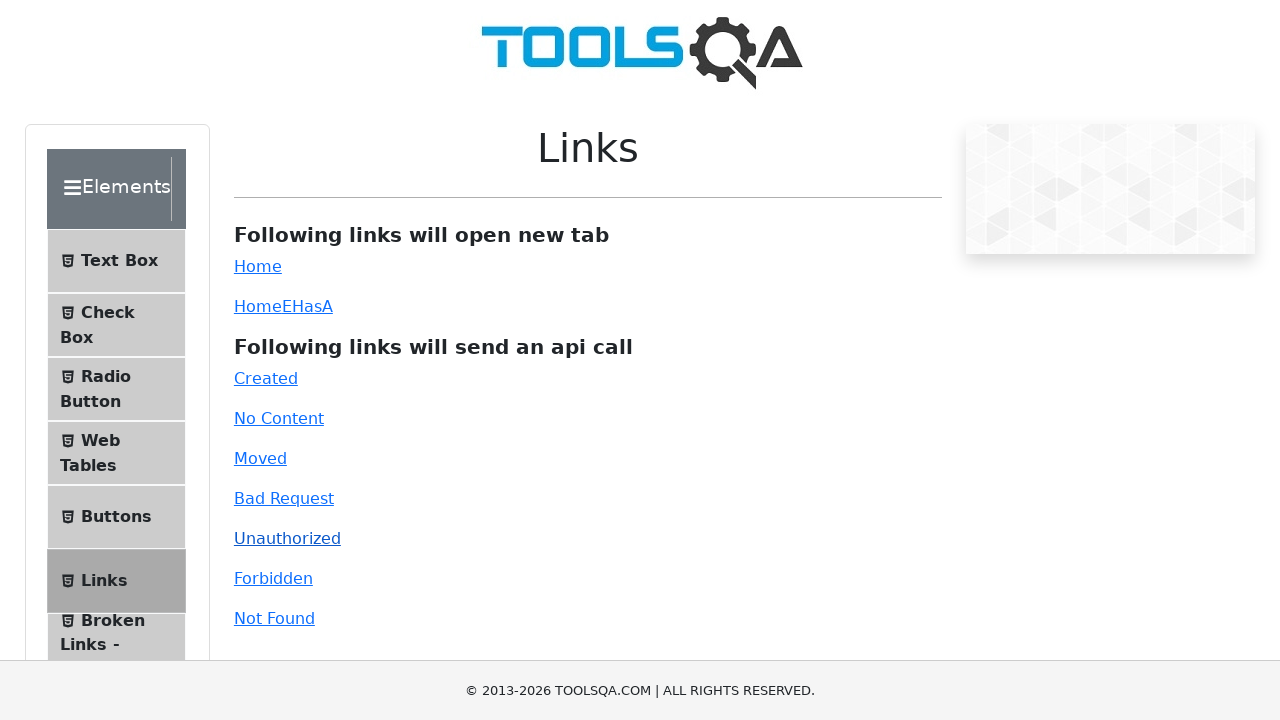

Waited 2 seconds for action to complete
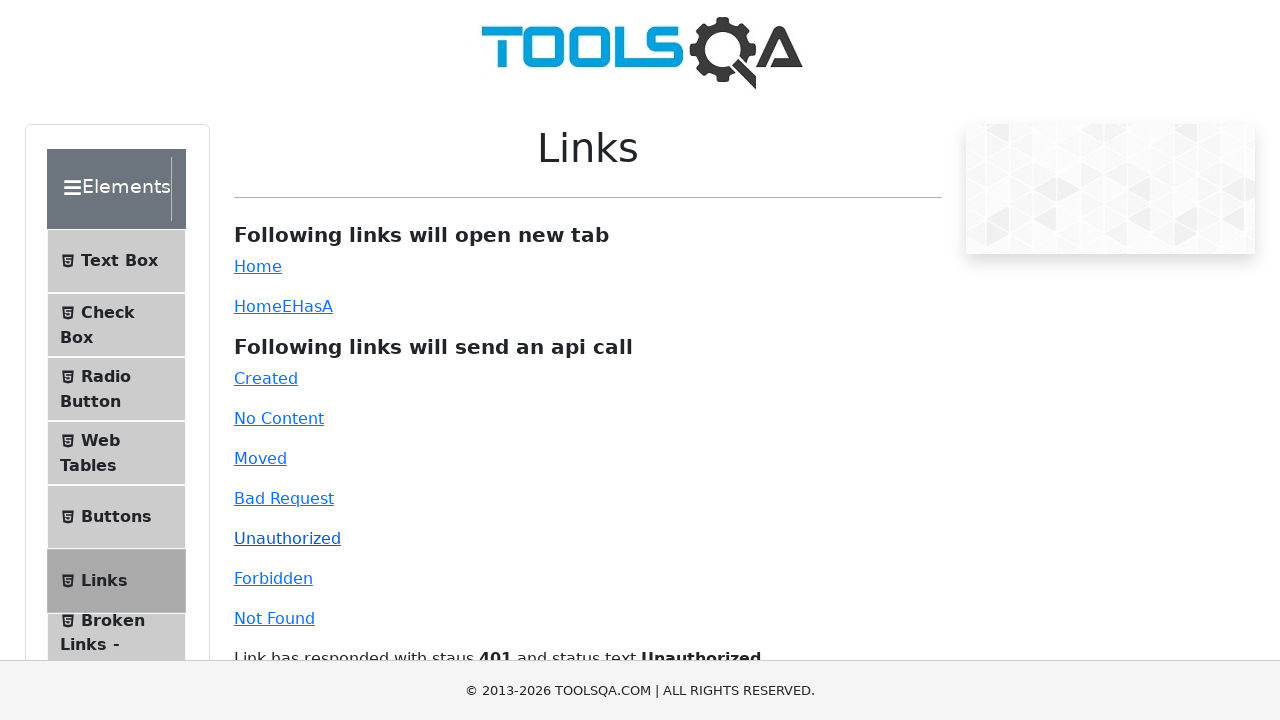

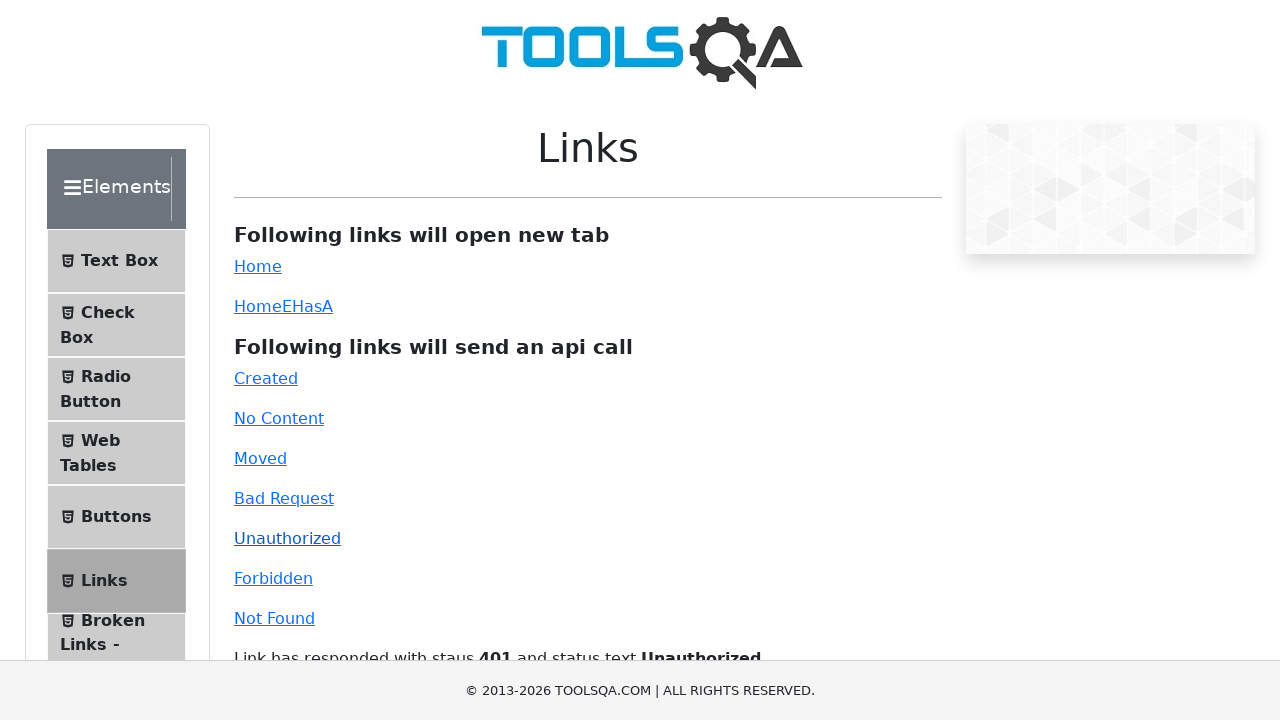